Tests page scrolling functionality by scrolling to the bottom of the page, back to the top, then scrolling down and up by a specific pixel amount

Starting URL: https://cursoautomacao.netlify.app/

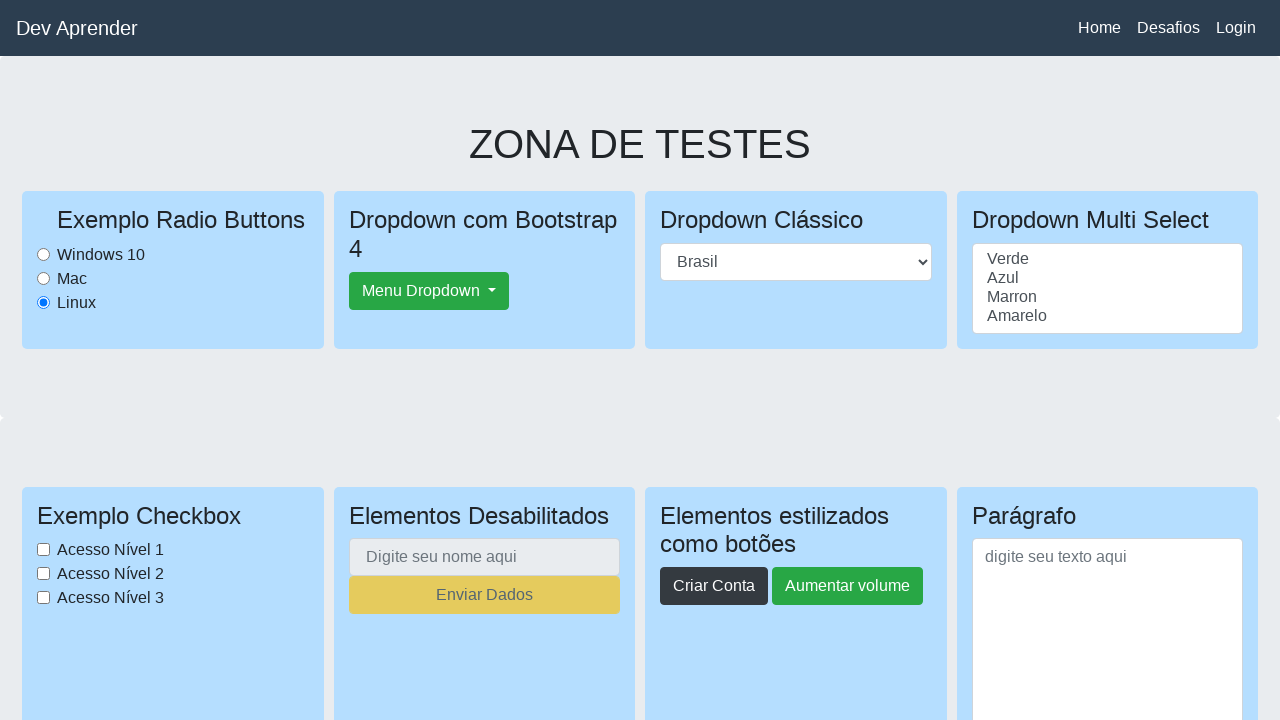

Scrolled to bottom of page
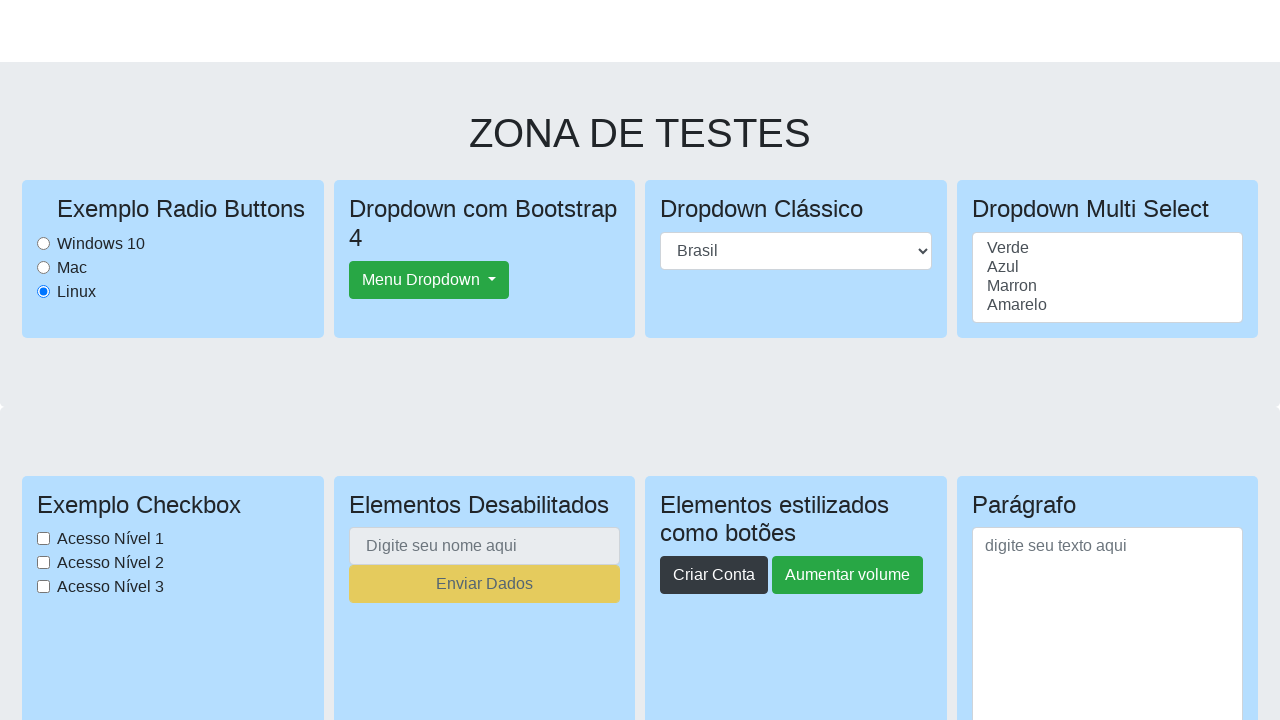

Waited 2 seconds after scrolling to bottom
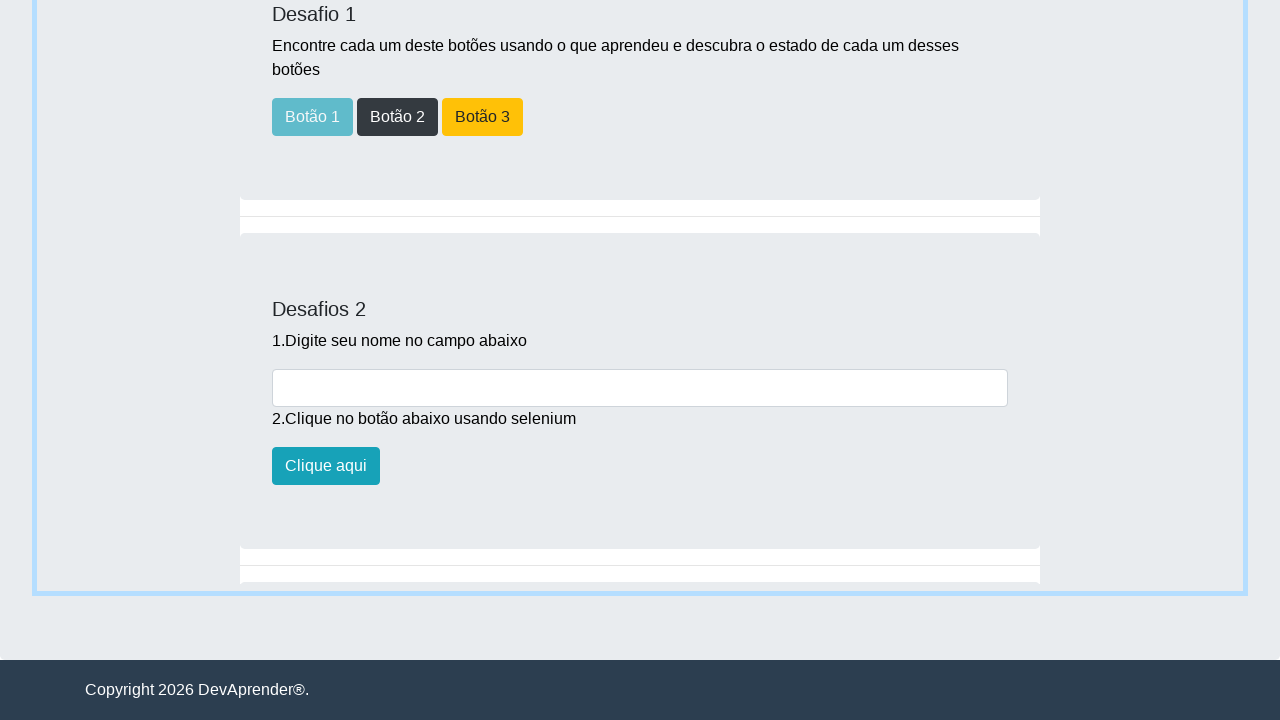

Scrolled back to top of page
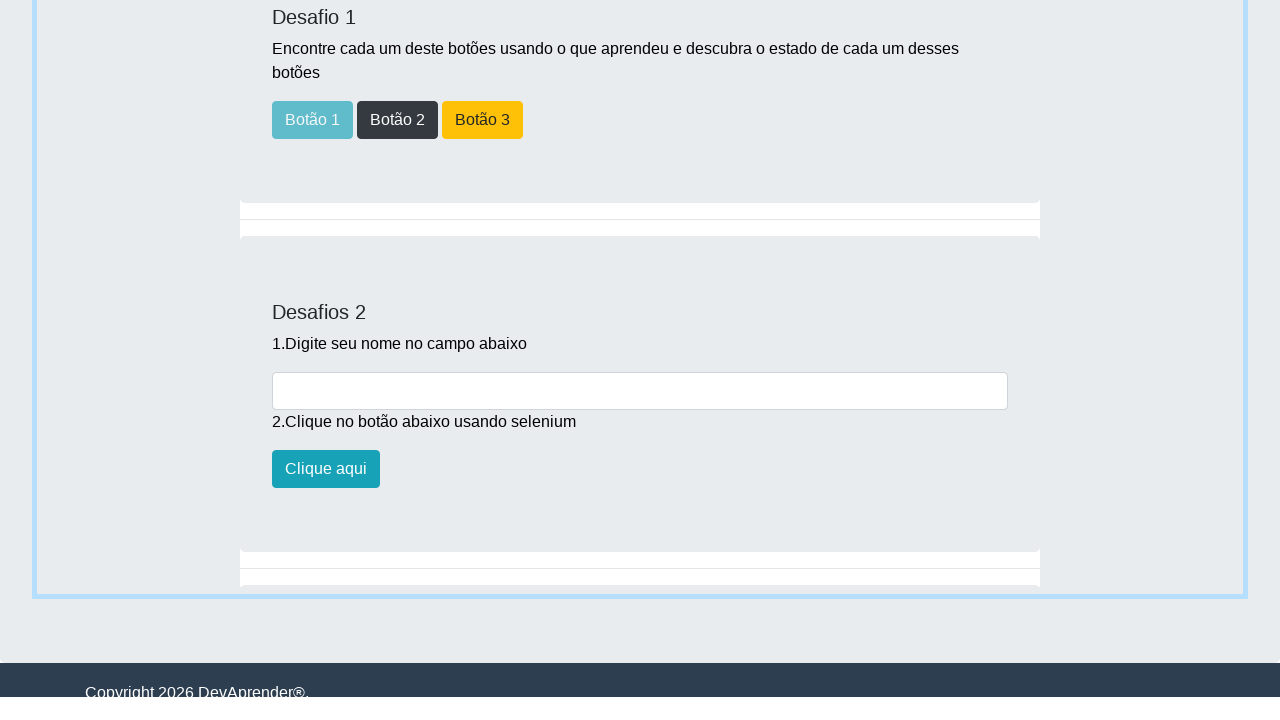

Waited 2 seconds after scrolling to top
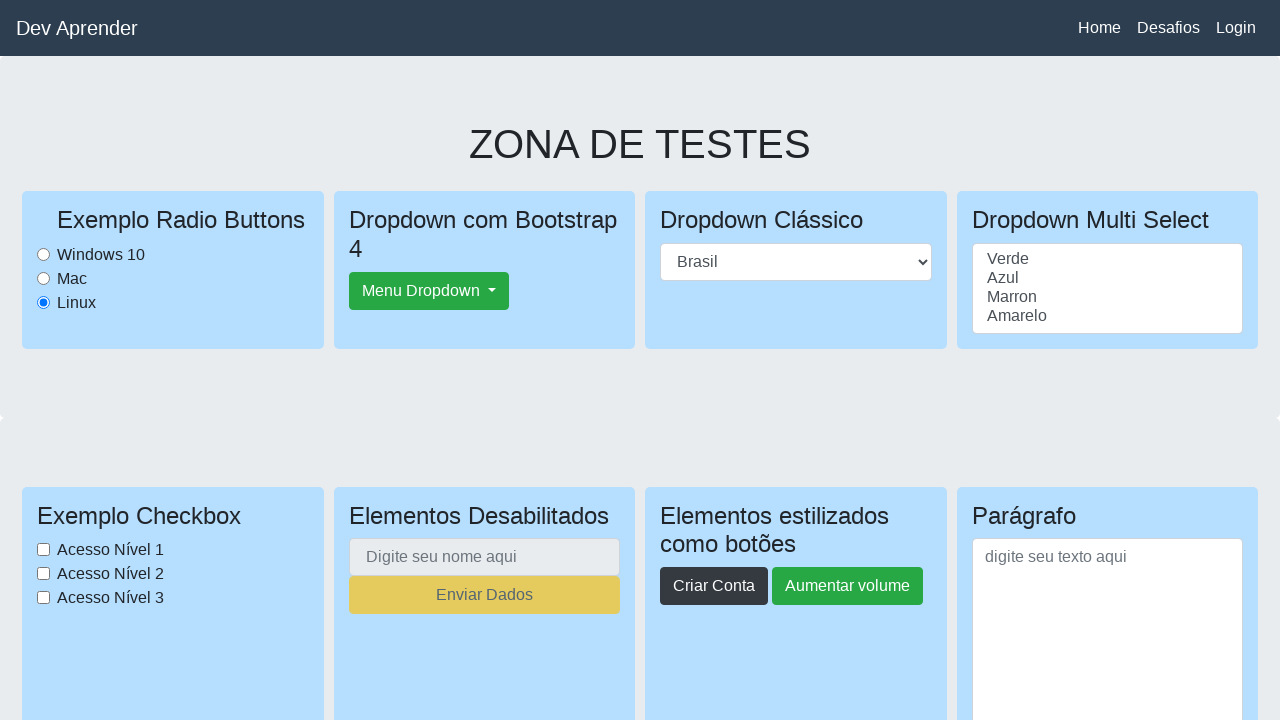

Scrolled down by 1500 pixels
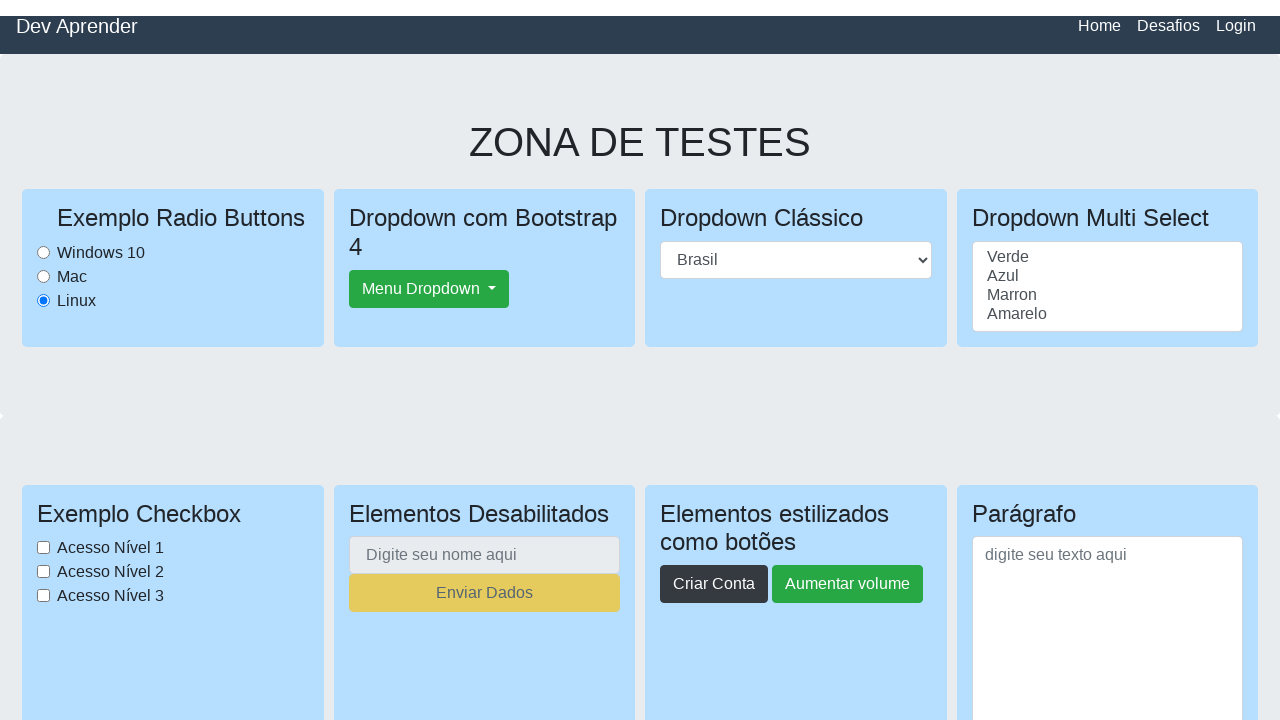

Waited 2 seconds after scrolling down by 1500 pixels
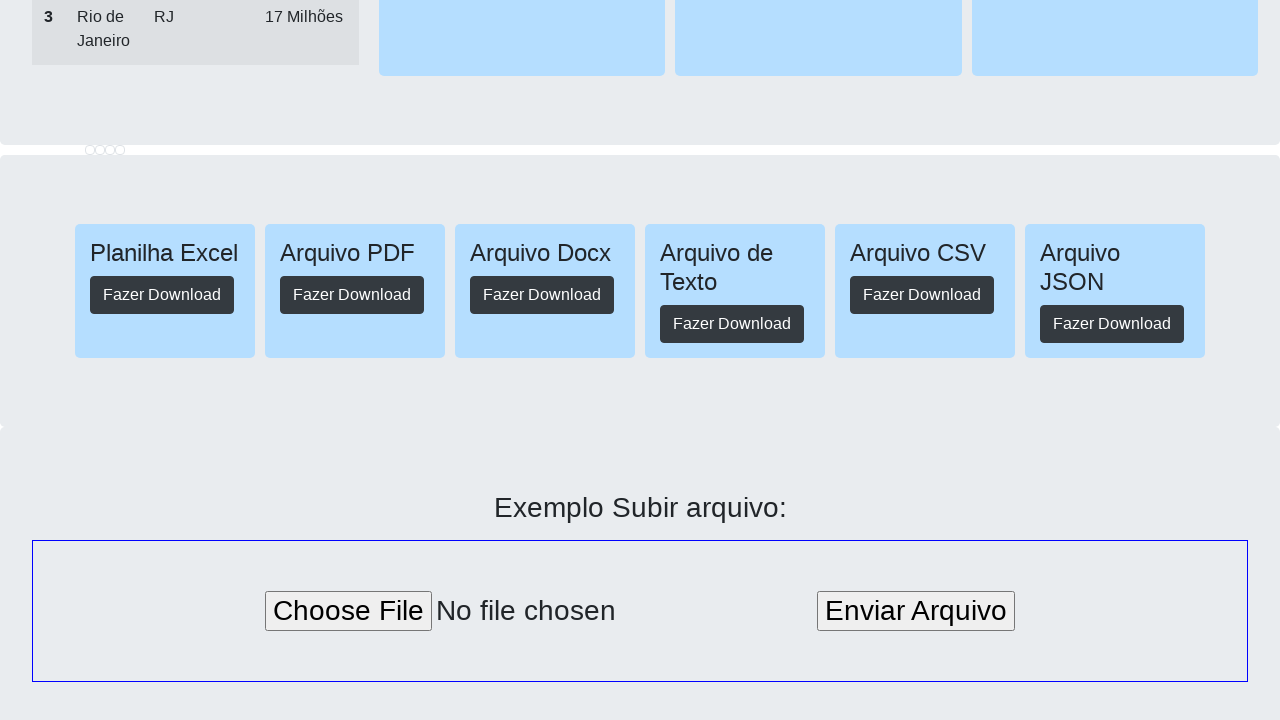

Scrolled back to top (up by 1500 pixels)
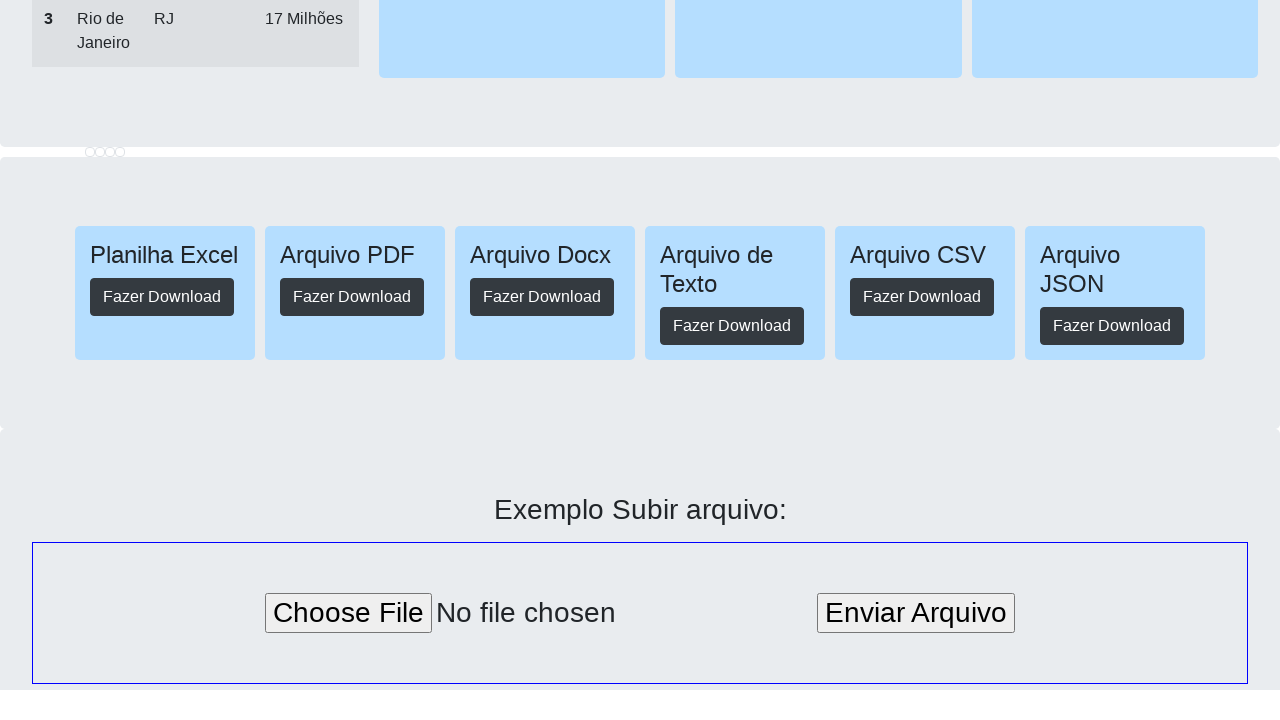

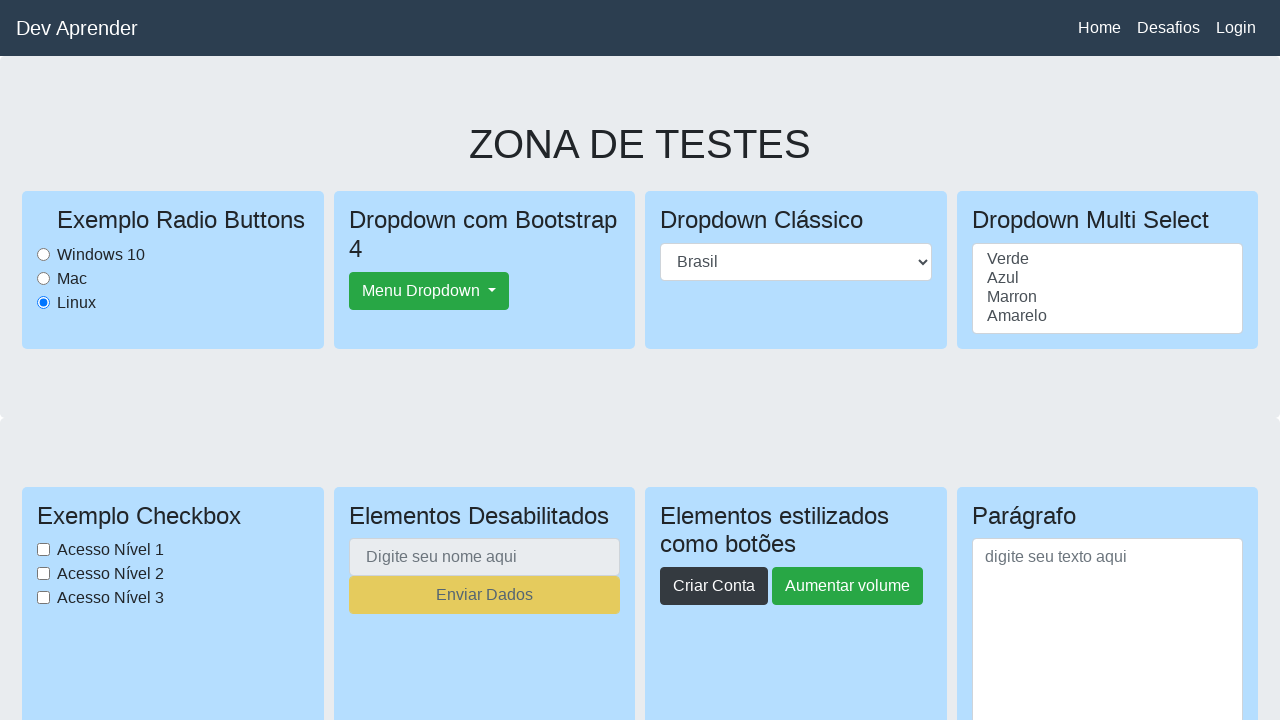